Tests notification message rendering by clicking the link multiple times and checking for success message

Starting URL: http://the-internet.herokuapp.com/notification_message_rendered

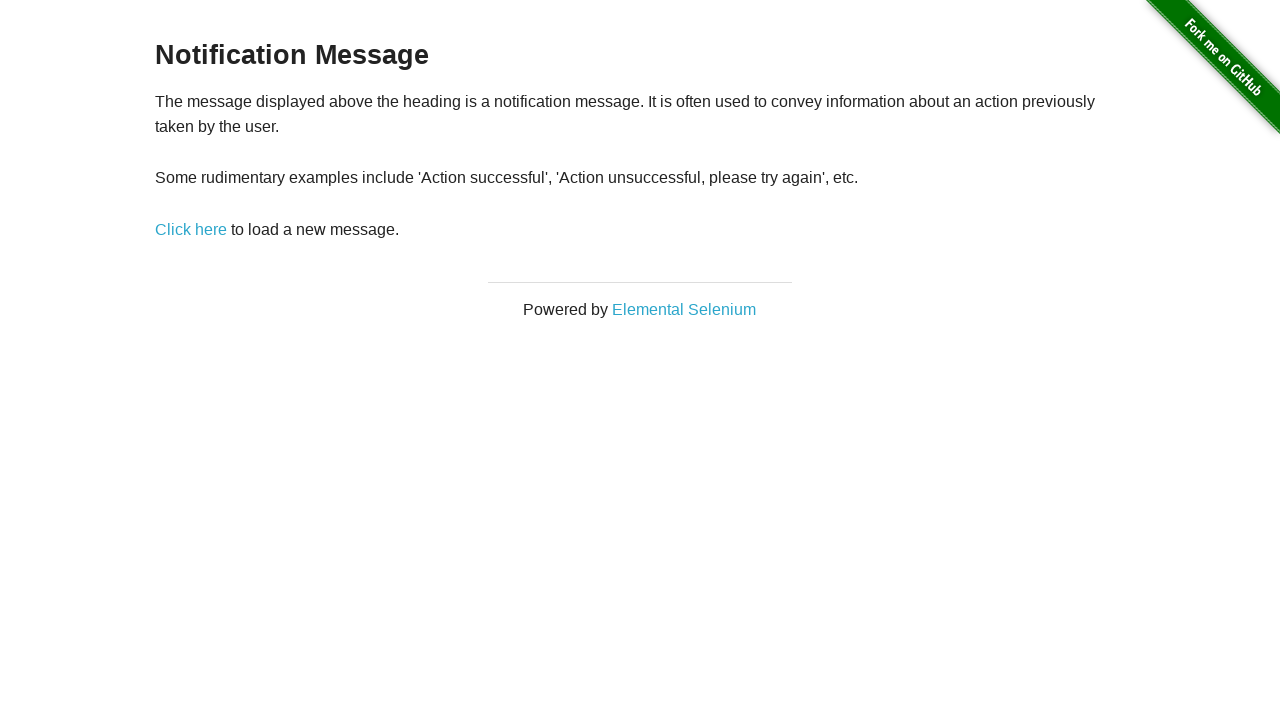

Clicked 'Click here' link to generate notification (iteration 0) at (191, 229) on a:has-text('Click here')
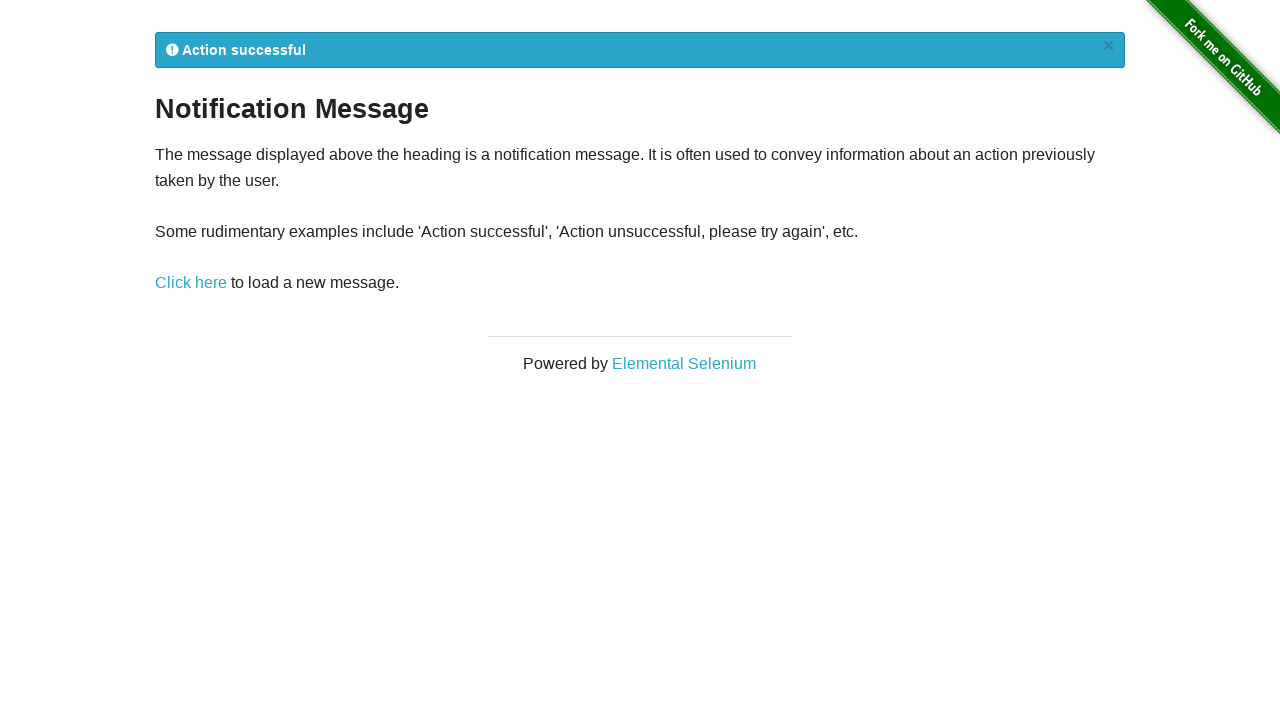

Notification message appeared in flash element (iteration 0)
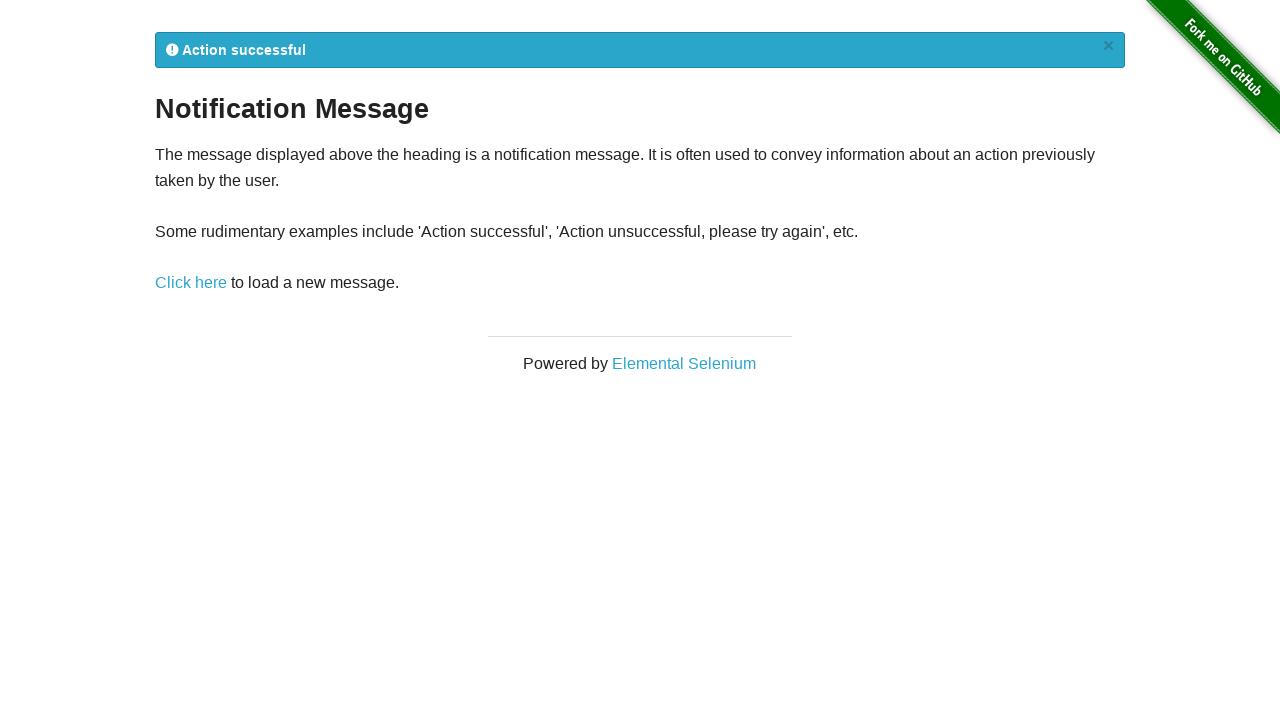

Navigated to notification message rendered page (iteration 1)
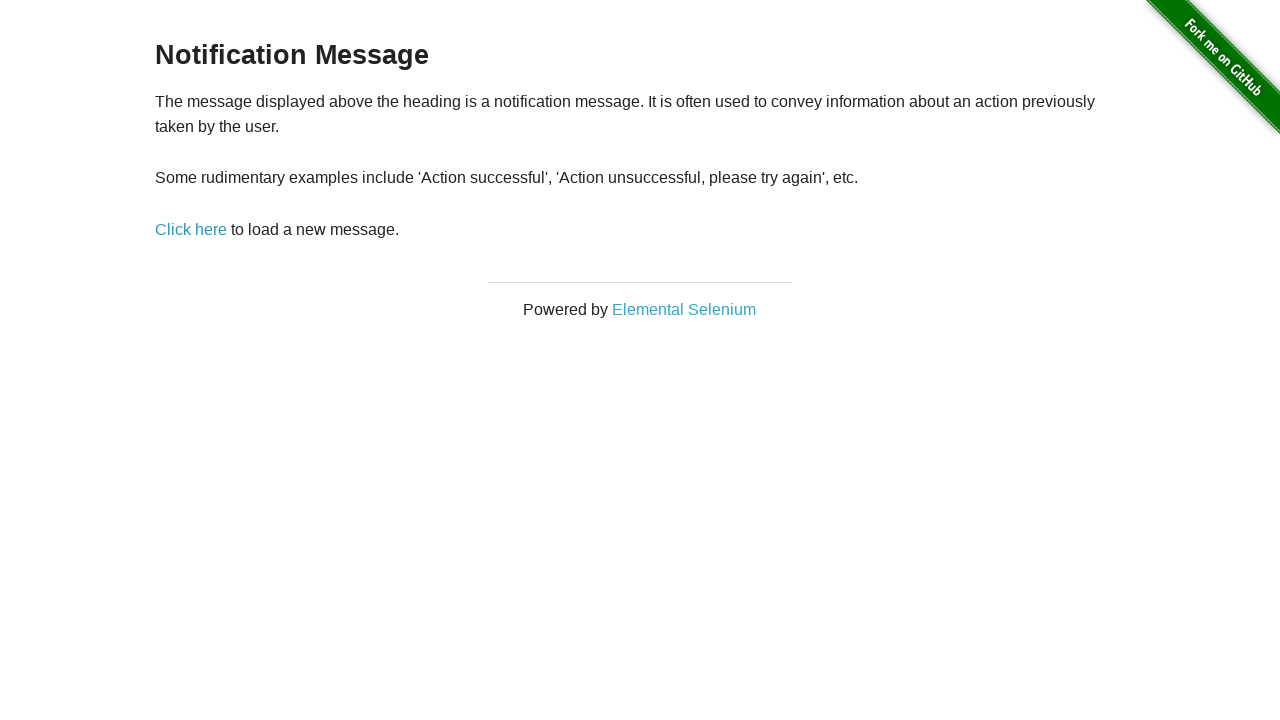

Clicked 'Click here' link to generate notification (iteration 1) at (191, 229) on a:has-text('Click here')
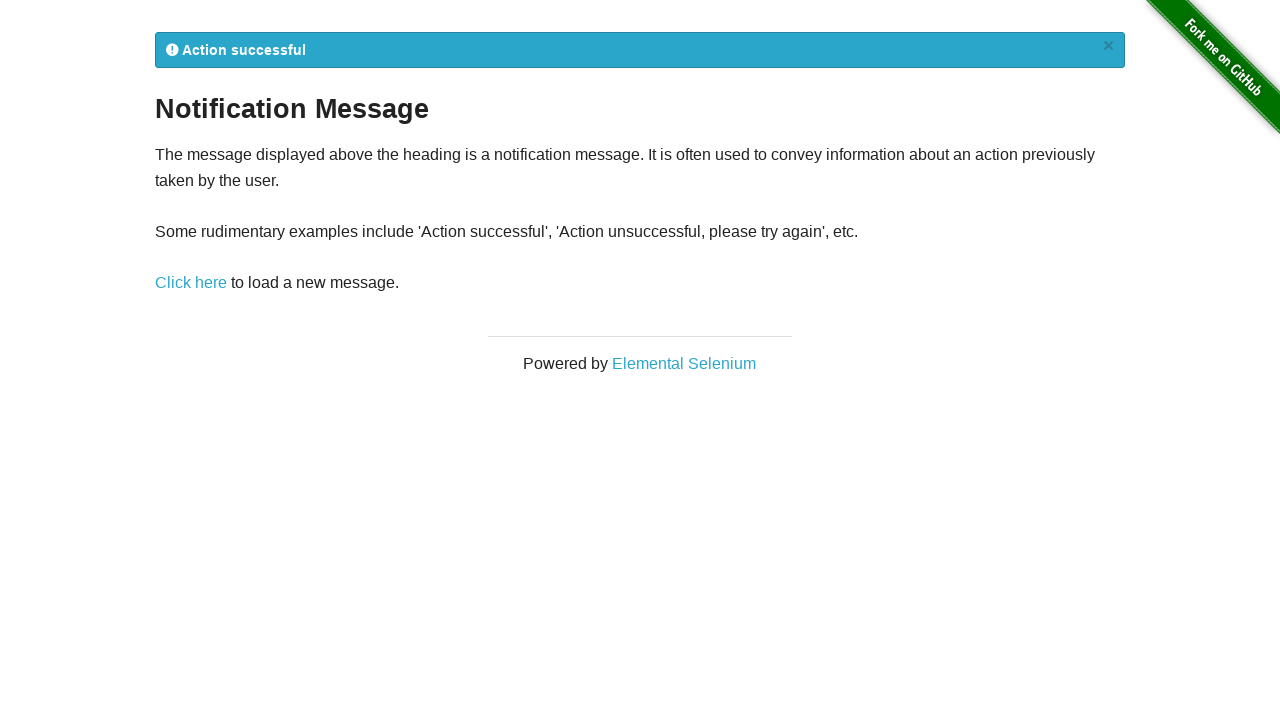

Notification message appeared in flash element (iteration 1)
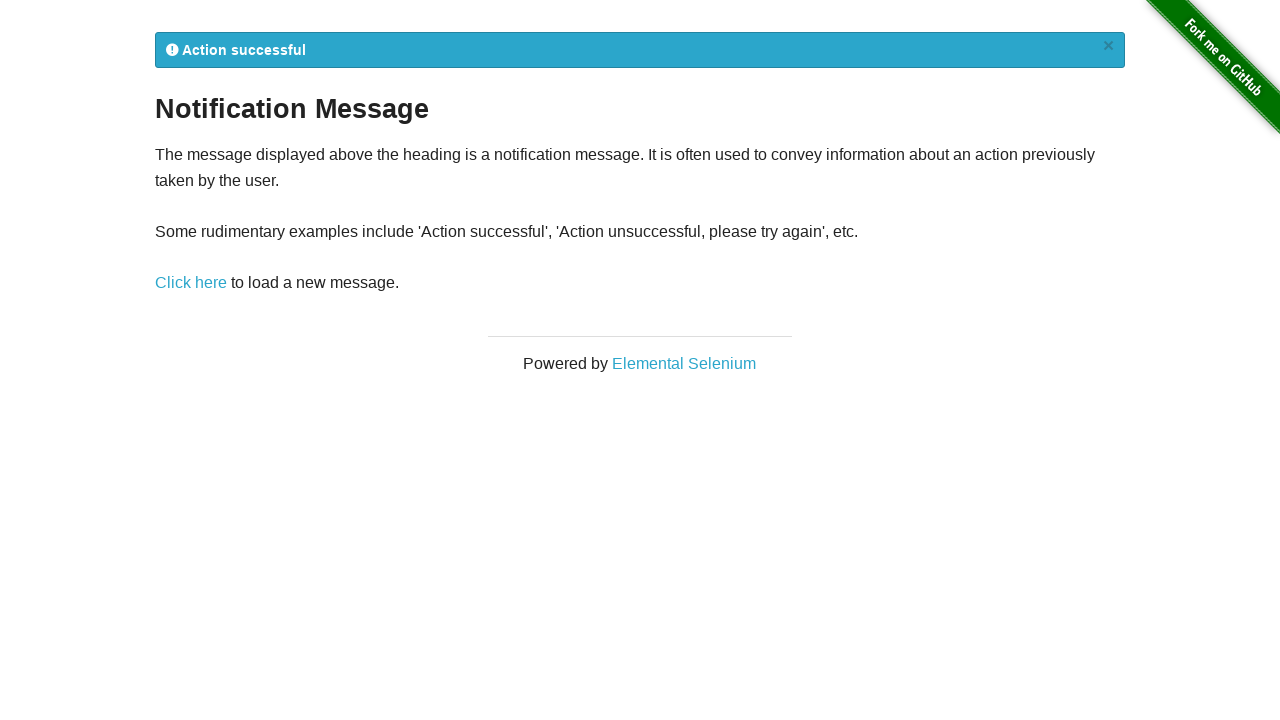

Navigated to notification message rendered page (iteration 2)
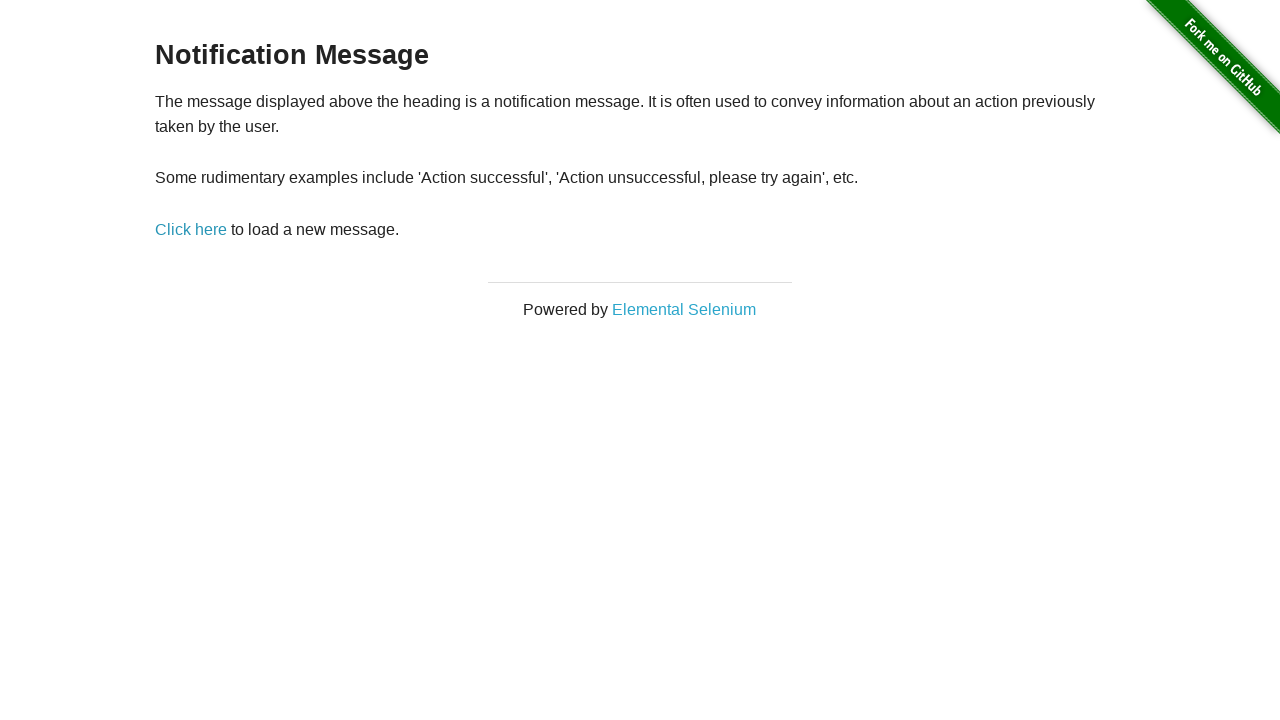

Clicked 'Click here' link to generate notification (iteration 2) at (191, 229) on a:has-text('Click here')
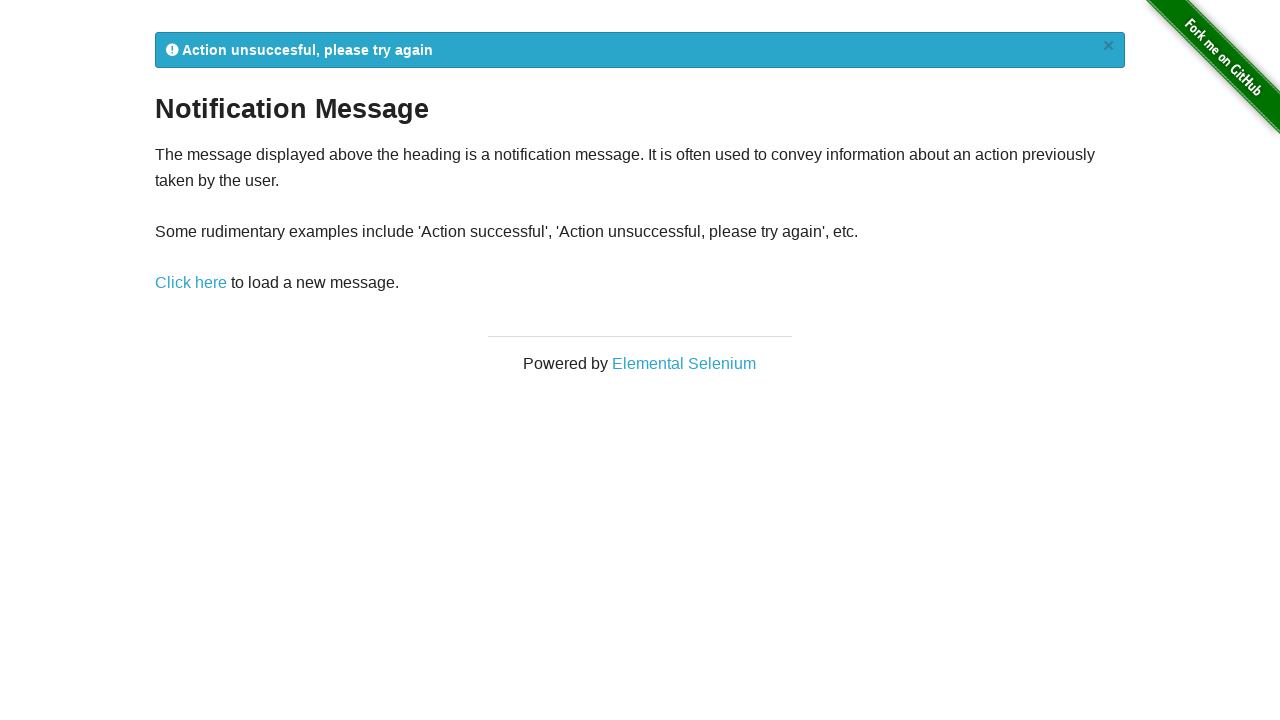

Notification message appeared in flash element (iteration 2)
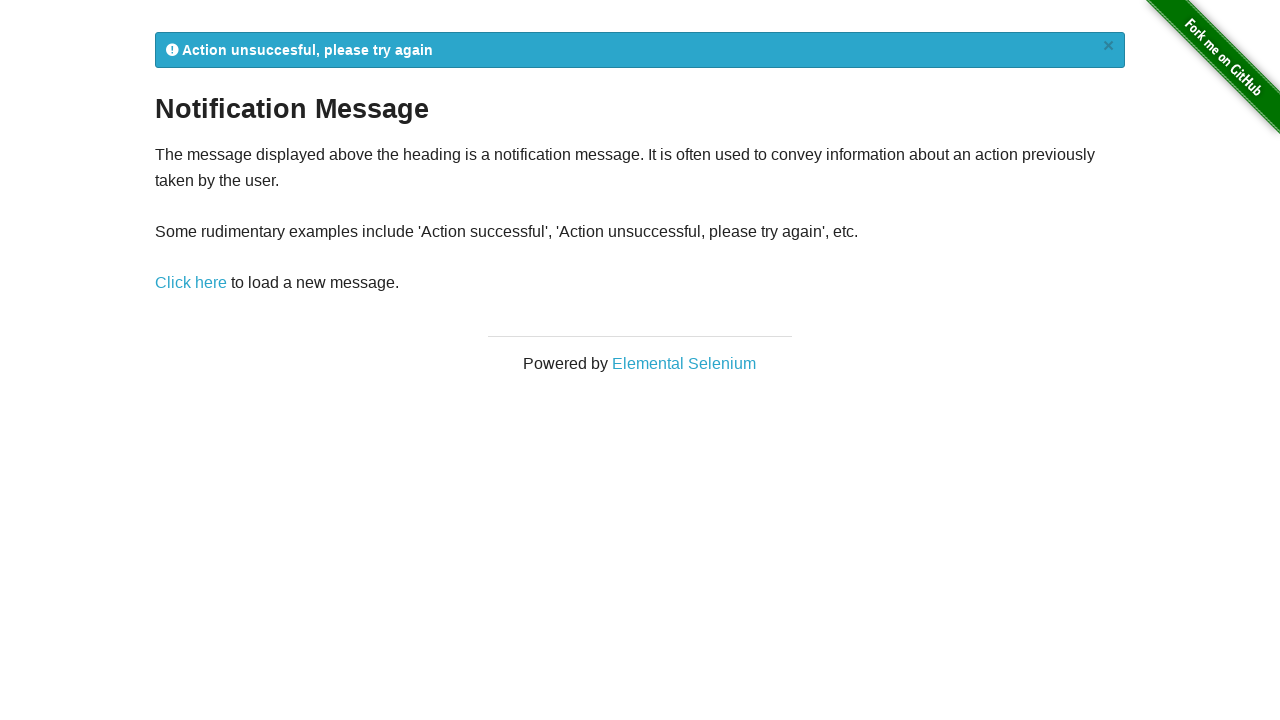

Navigated to notification message rendered page (iteration 3)
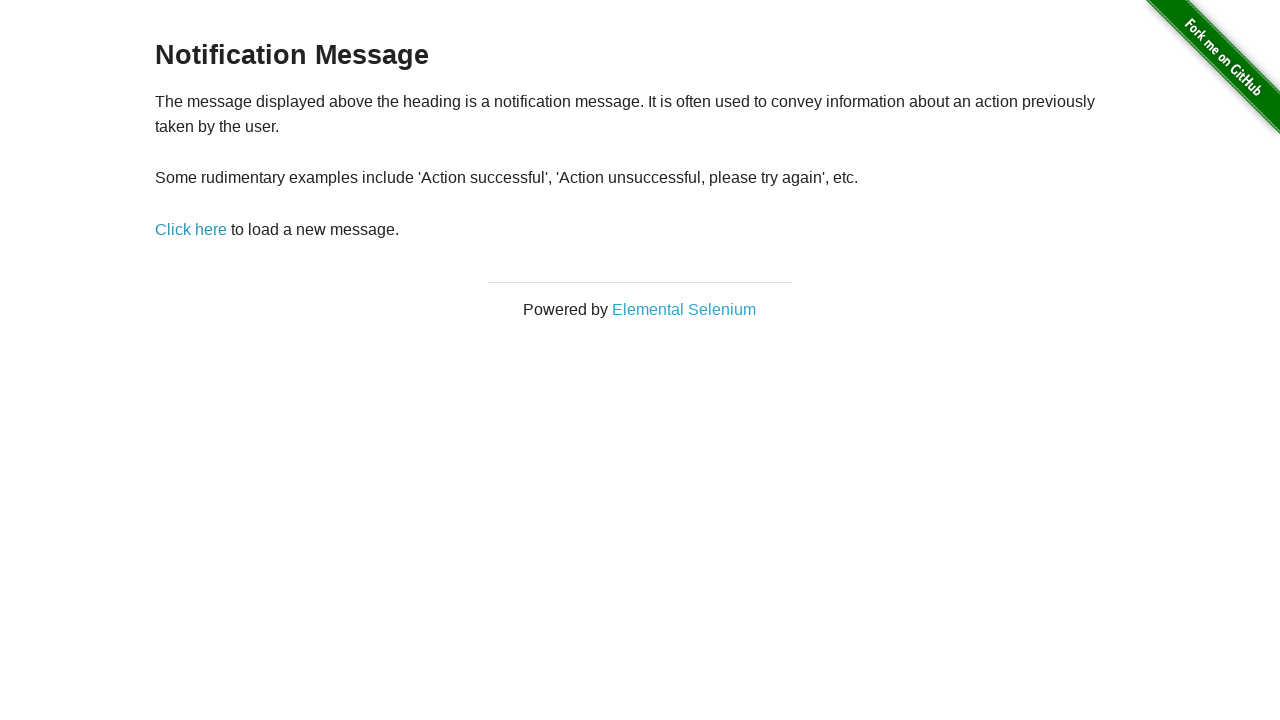

Clicked 'Click here' link to generate notification (iteration 3) at (191, 229) on a:has-text('Click here')
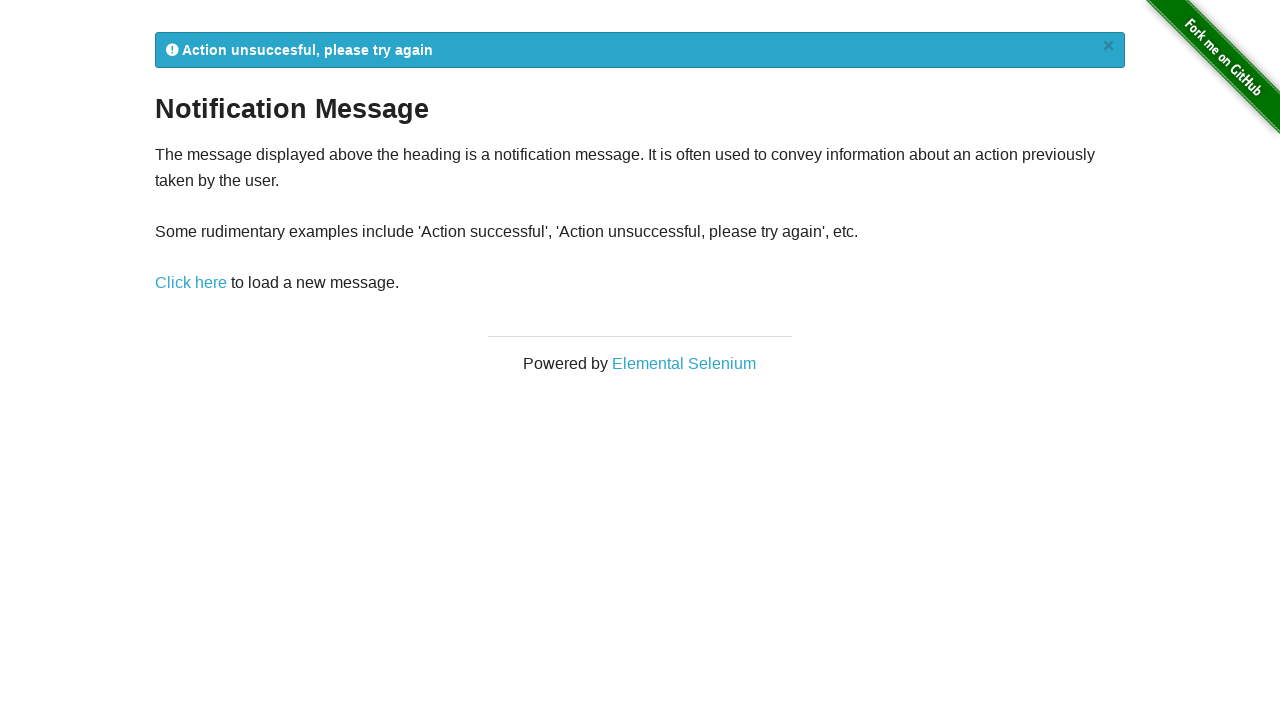

Notification message appeared in flash element (iteration 3)
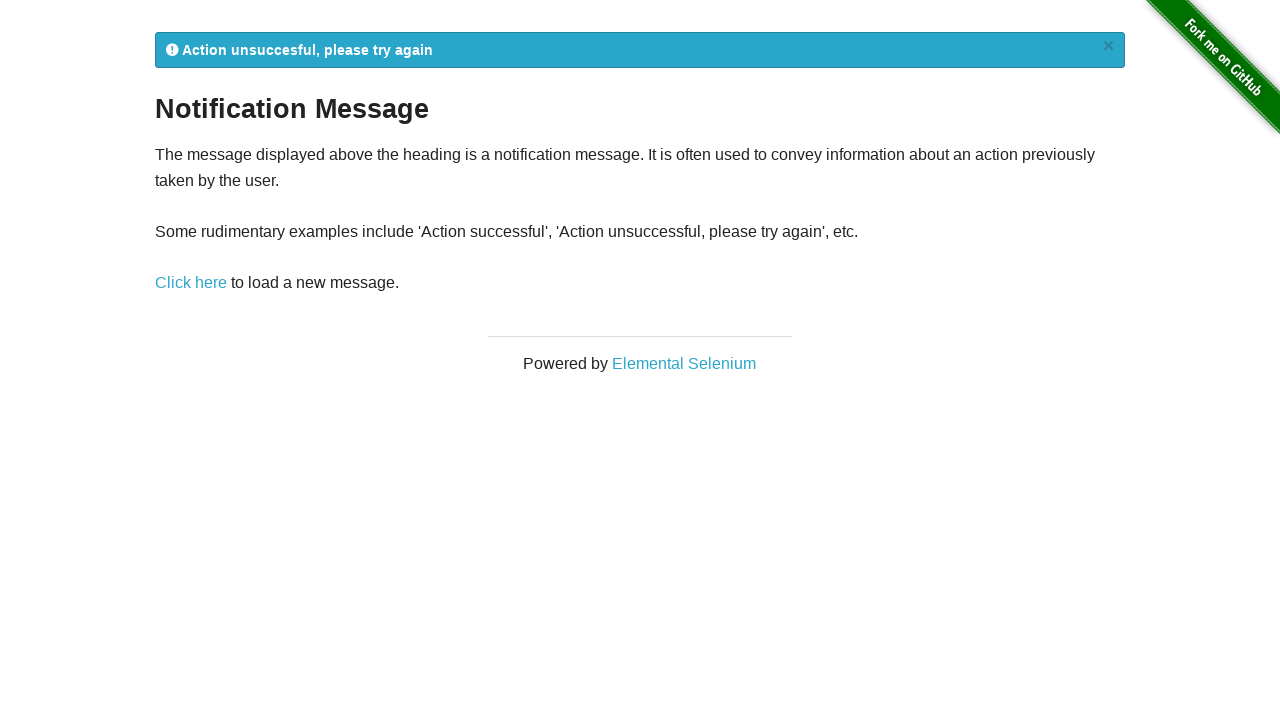

Navigated to notification message rendered page (iteration 4)
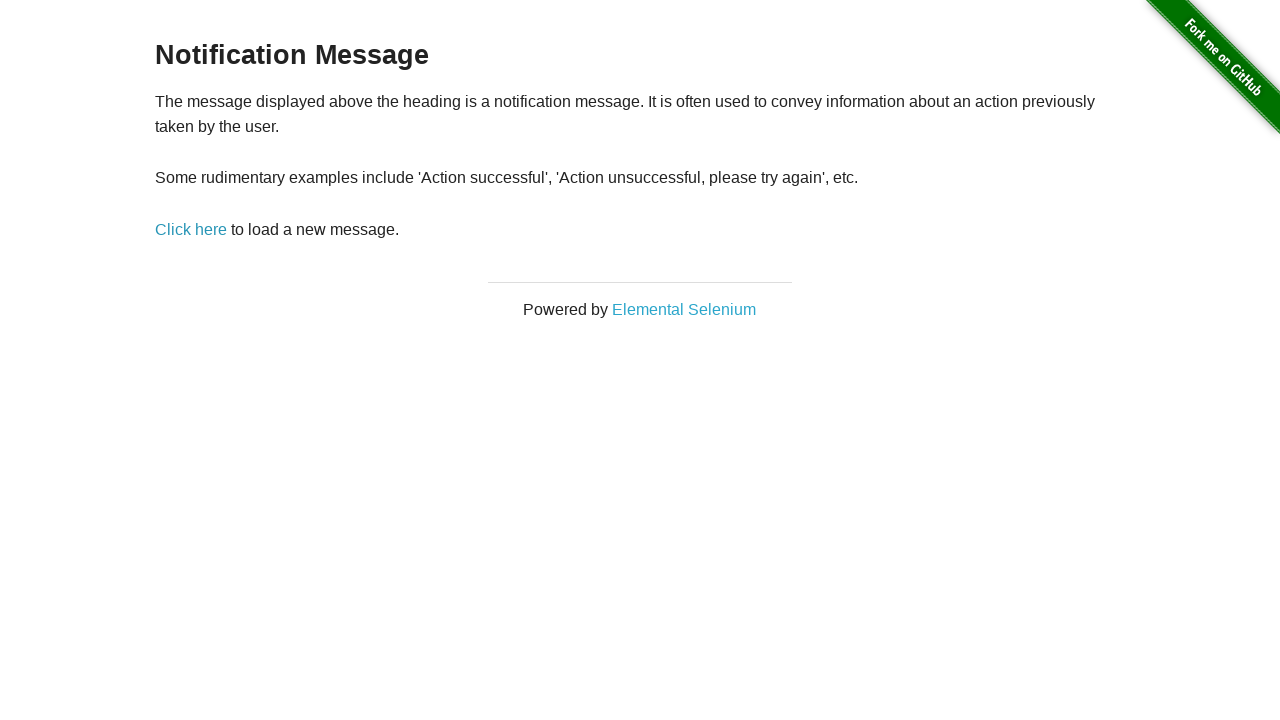

Clicked 'Click here' link to generate notification (iteration 4) at (191, 229) on a:has-text('Click here')
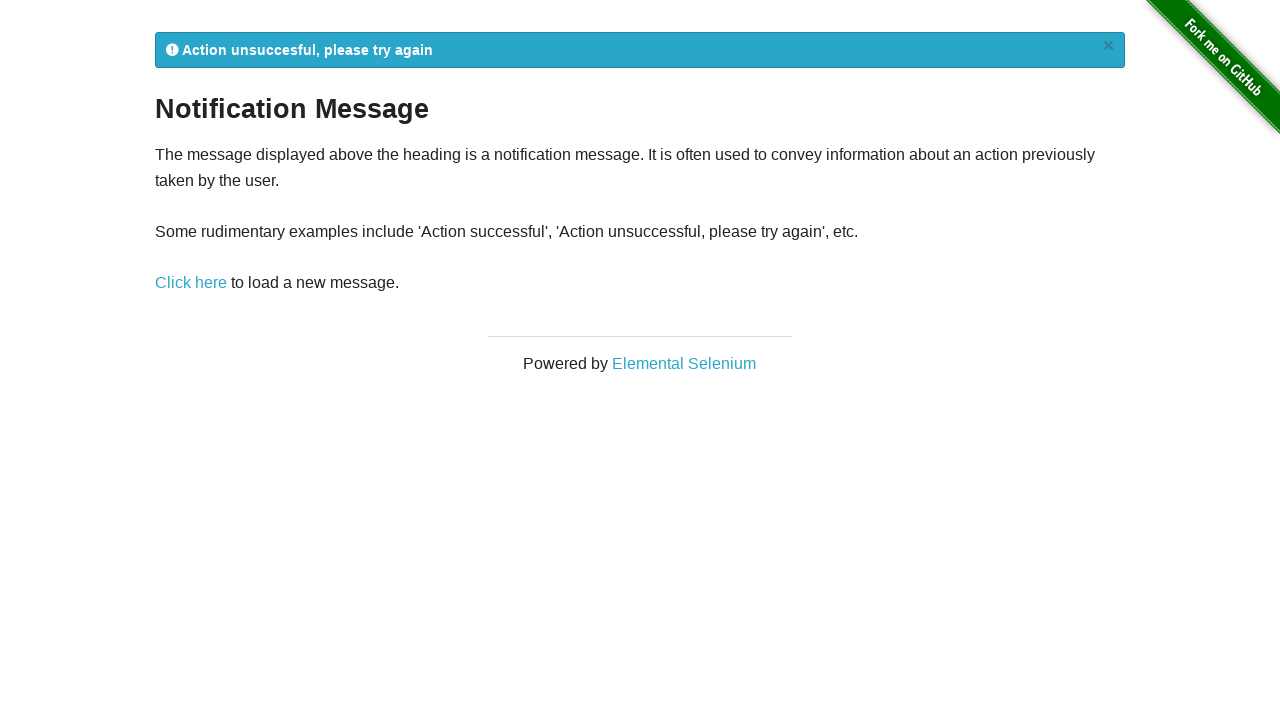

Notification message appeared in flash element (iteration 4)
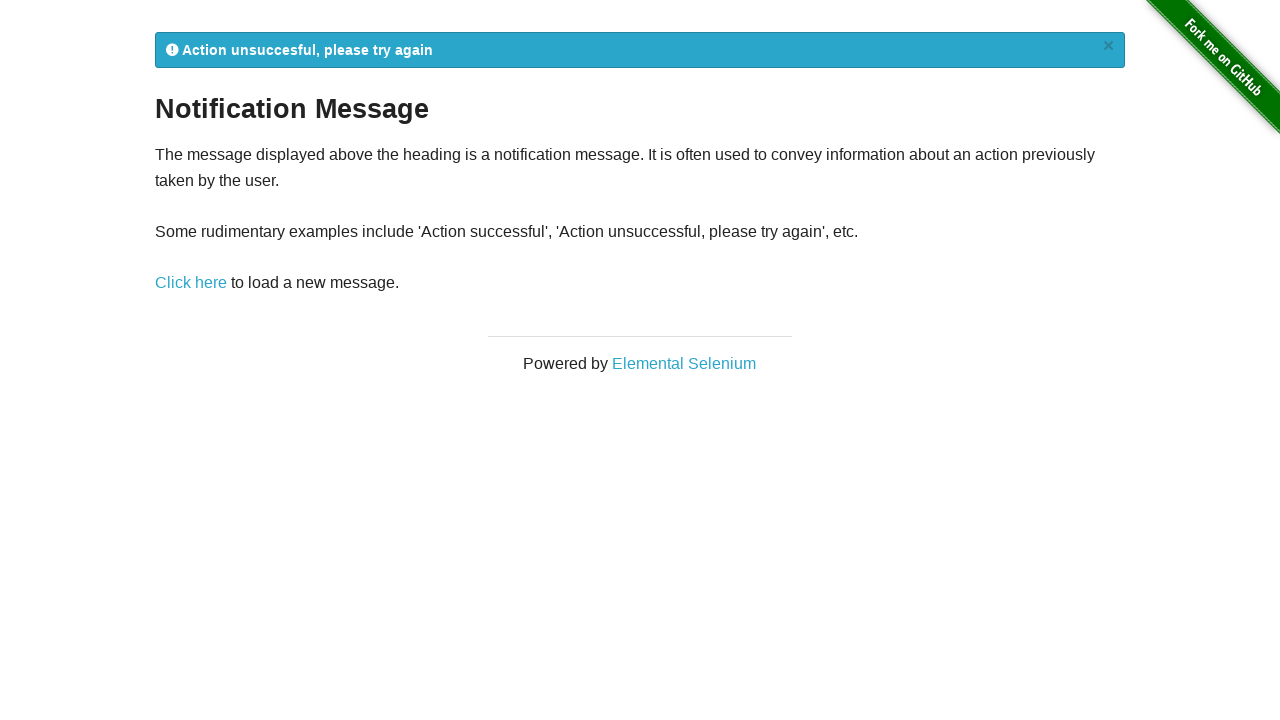

Navigated to notification message rendered page (iteration 5)
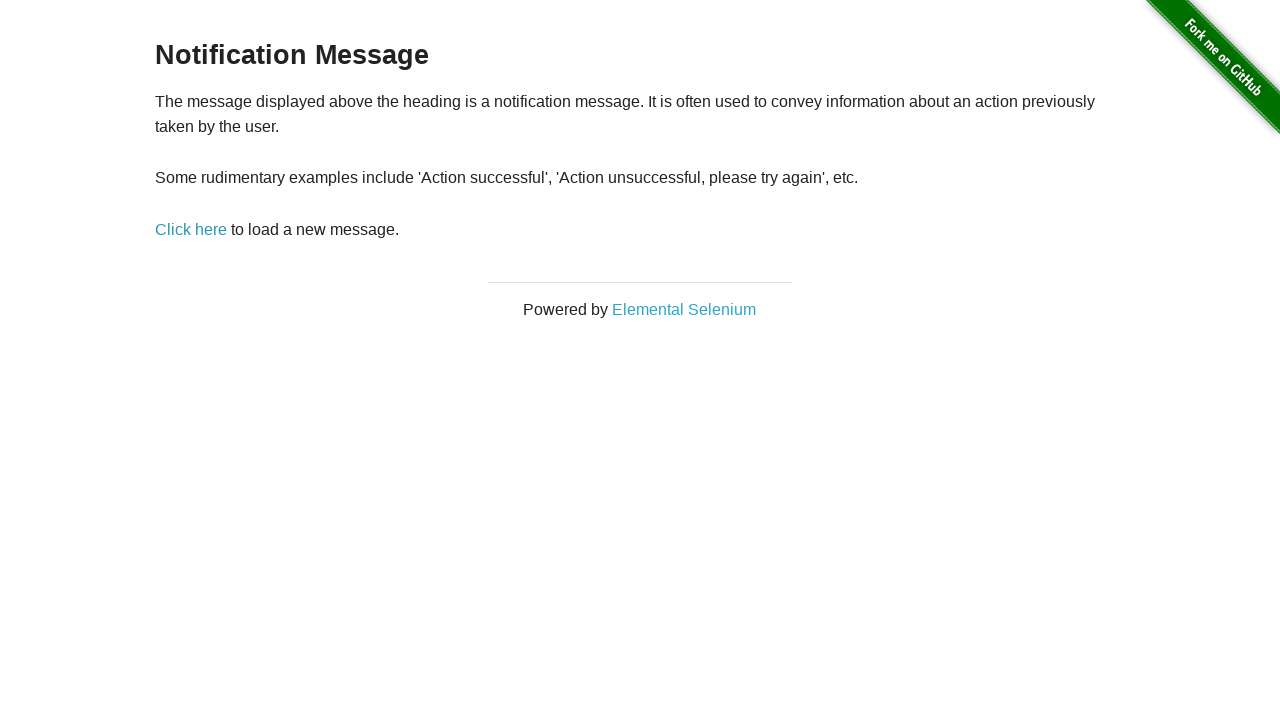

Clicked 'Click here' link to generate notification (iteration 5) at (191, 229) on a:has-text('Click here')
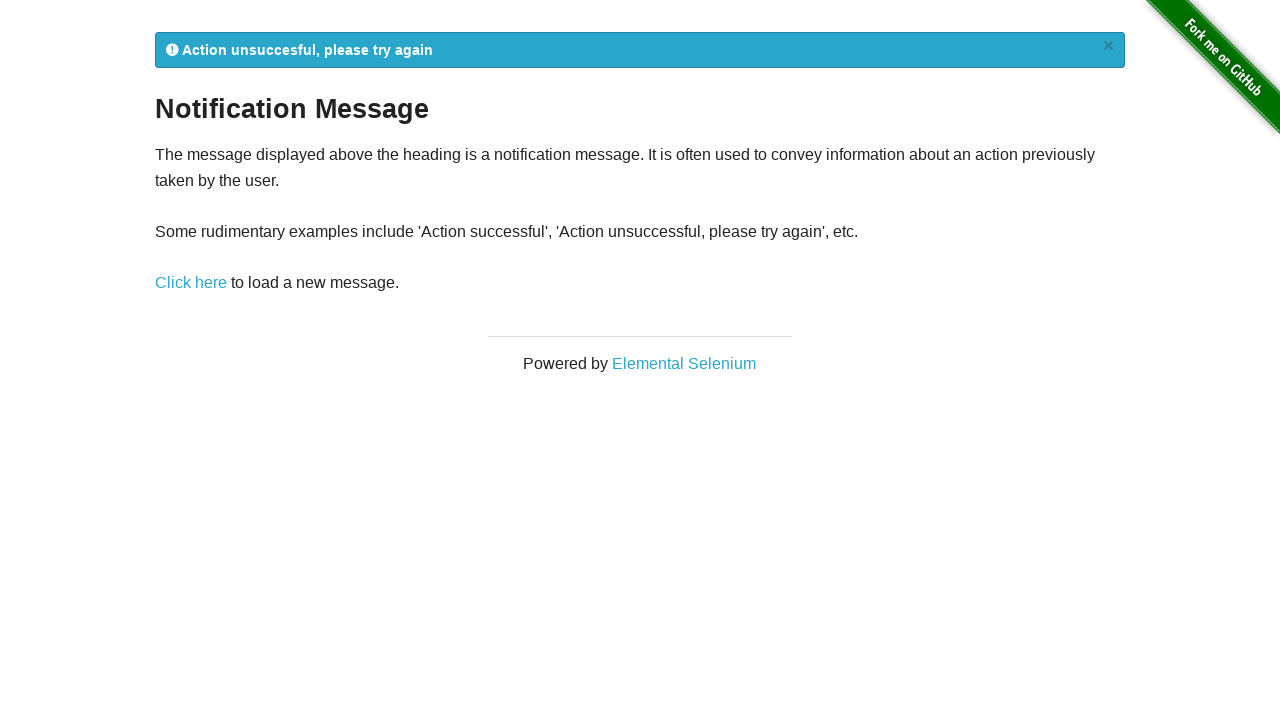

Notification message appeared in flash element (iteration 5)
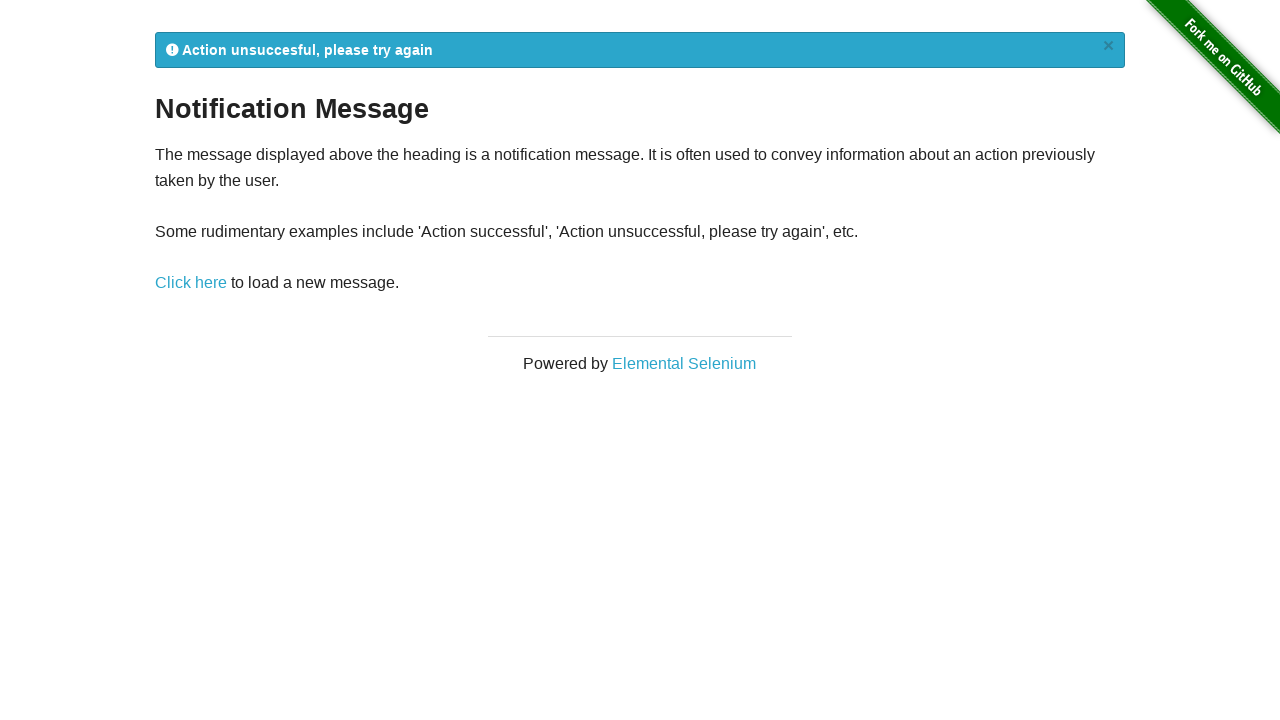

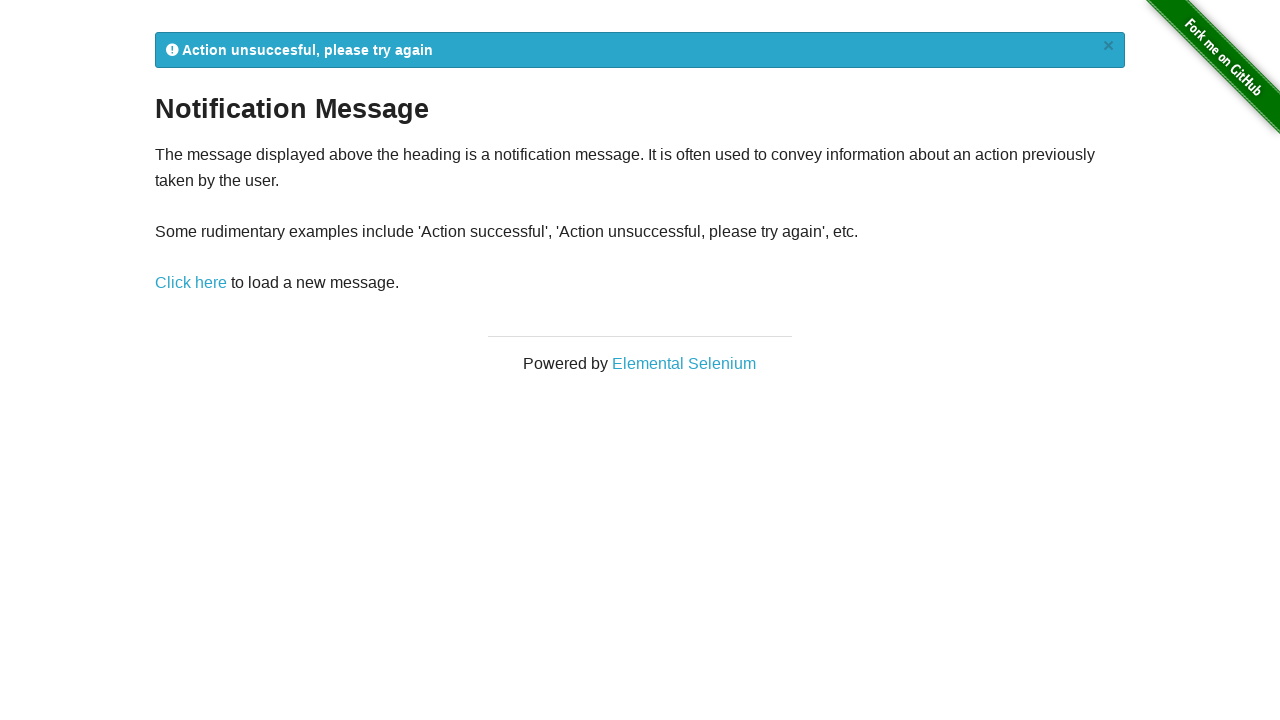